Tests finding and clicking a link by partial text, then filling out a multi-field form with personal information (first name, last name, city, country) and submitting it.

Starting URL: http://suninjuly.github.io/find_link_text

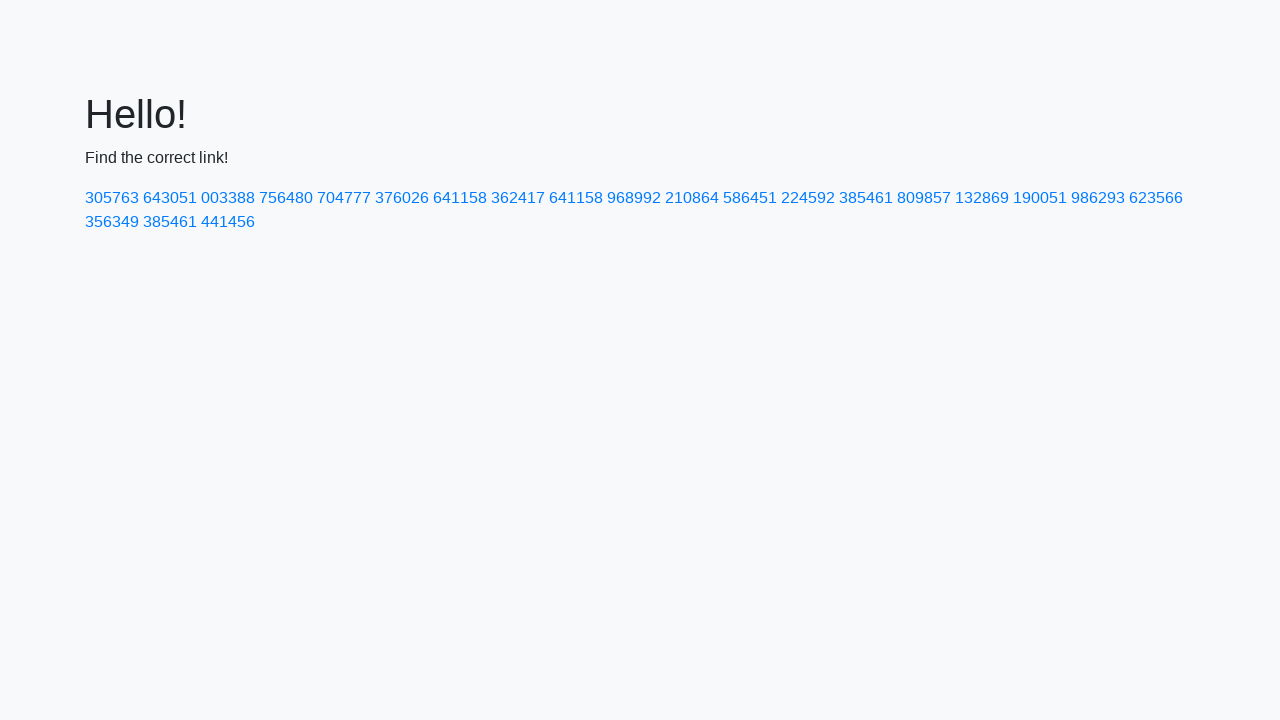

Clicked link containing partial text '224592' at (808, 198) on a:has-text('224592')
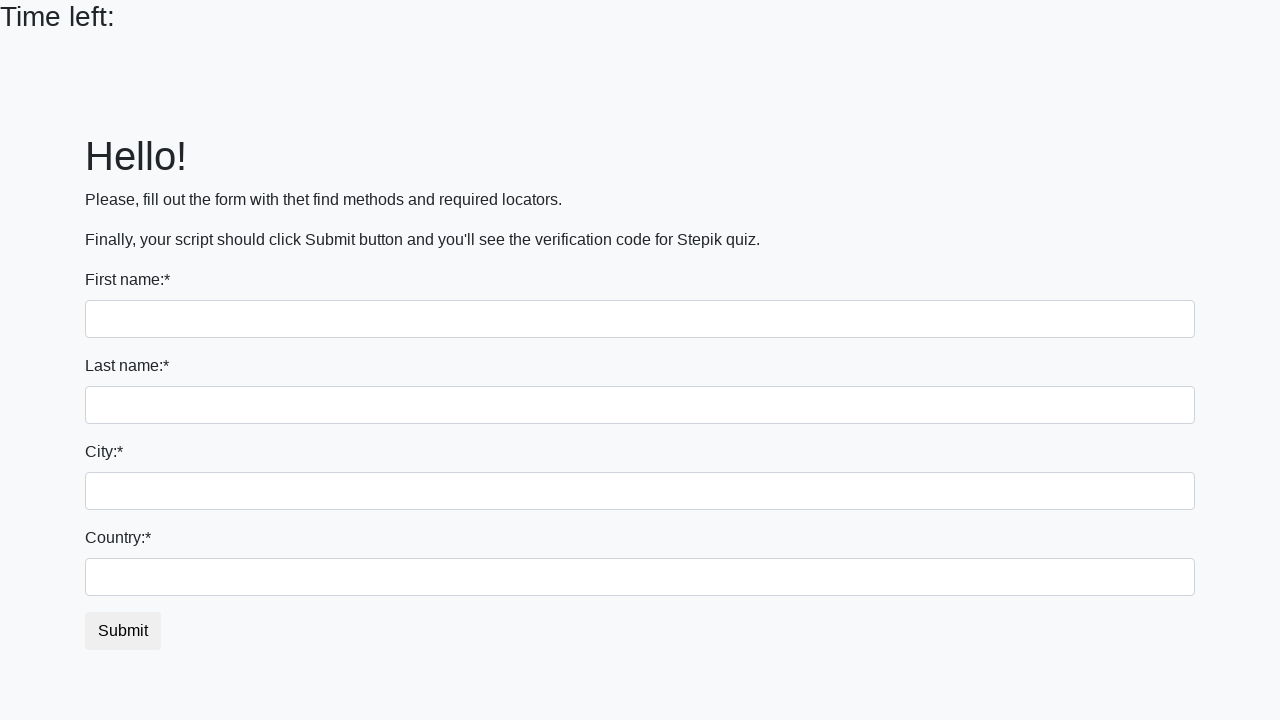

Filled first name field with 'Ivan' on input
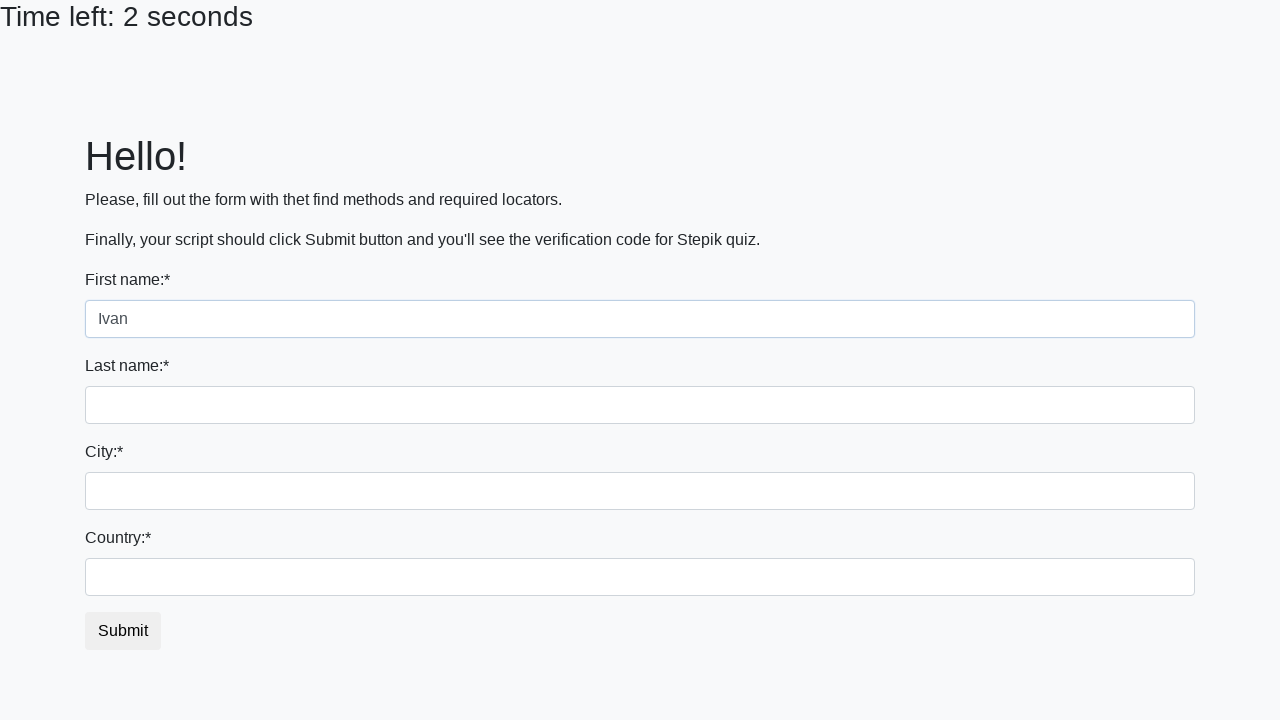

Filled last name field with 'Petrov' on input[name='last_name']
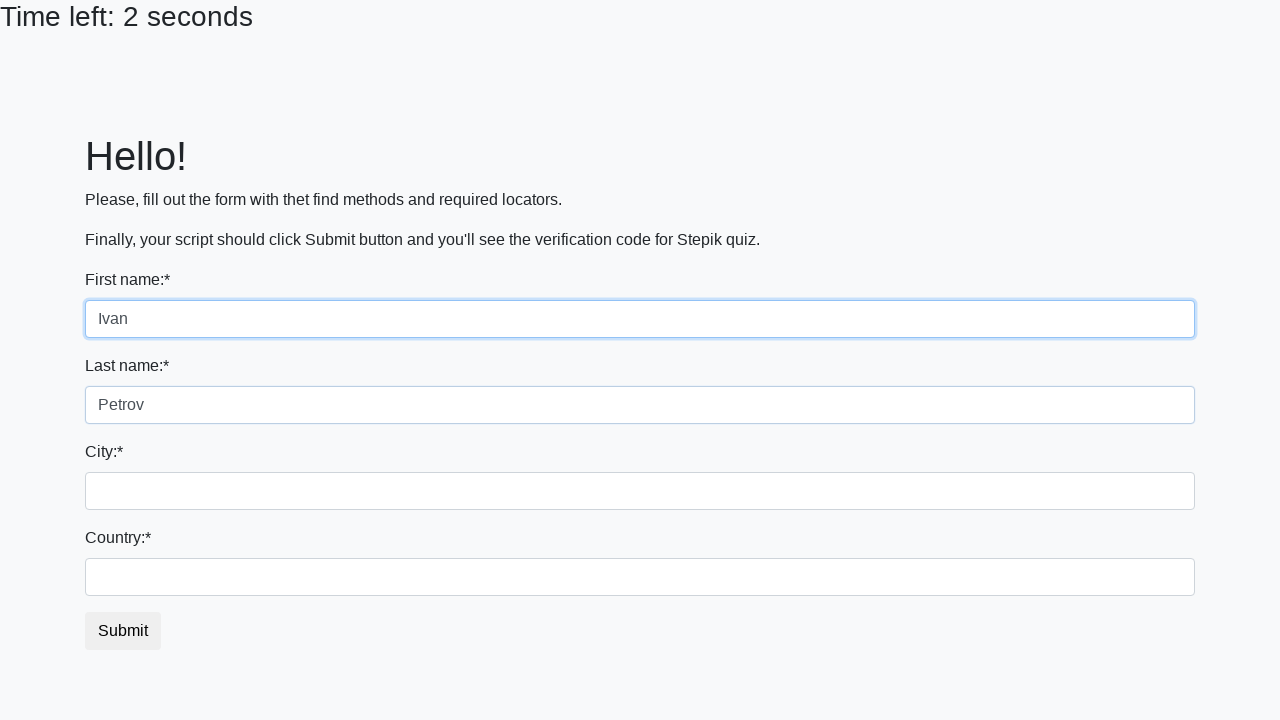

Filled city field with 'Smolensk' on .form-control.city
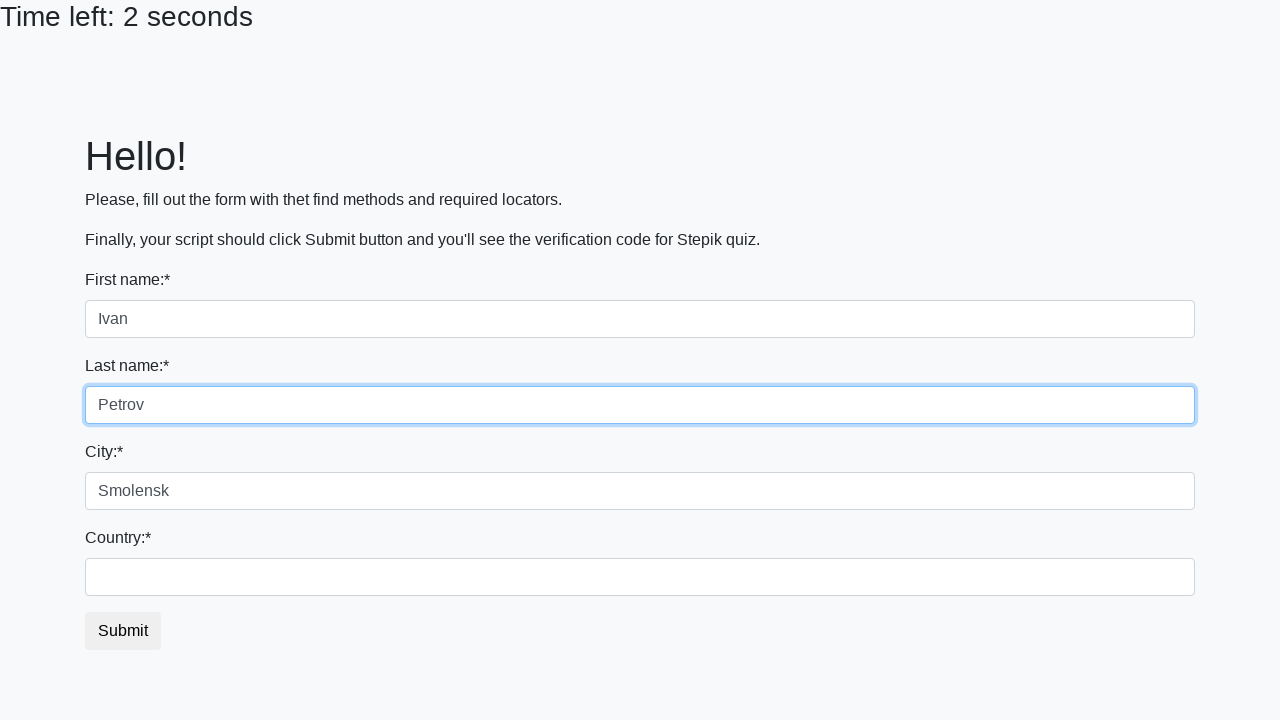

Filled country field with 'Russia' on #country
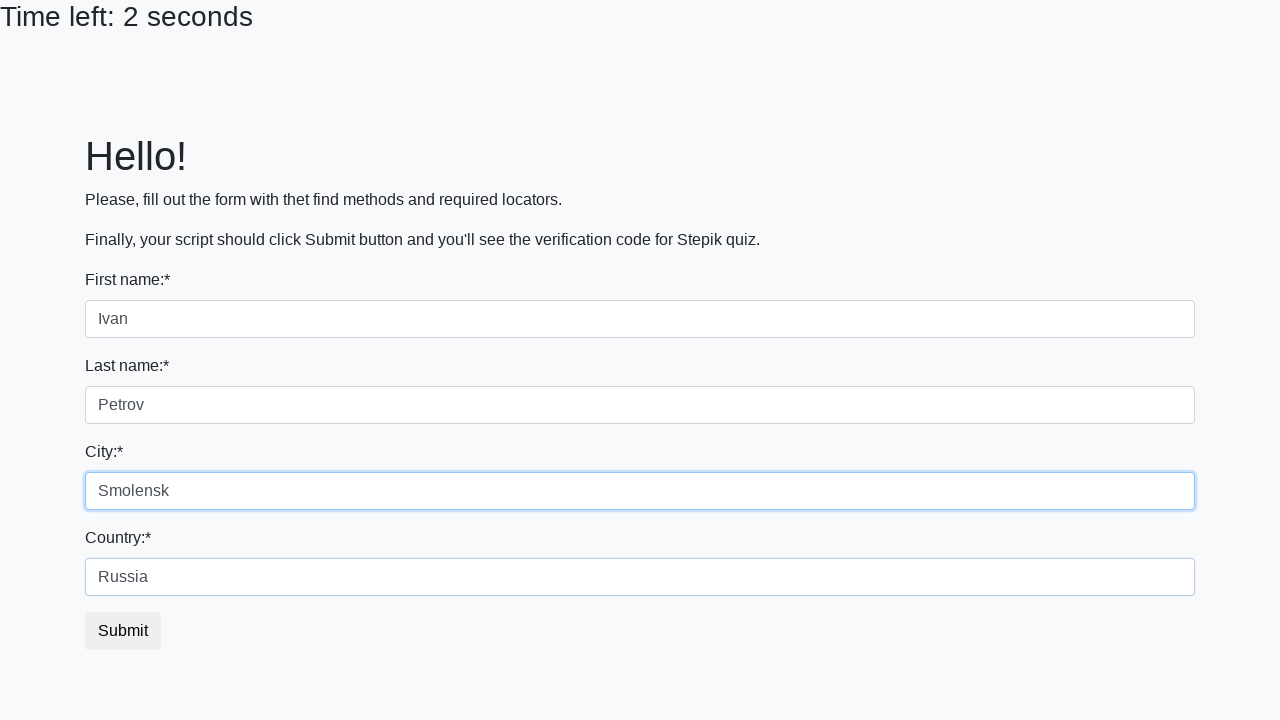

Clicked submit button to submit the form at (123, 631) on button.btn
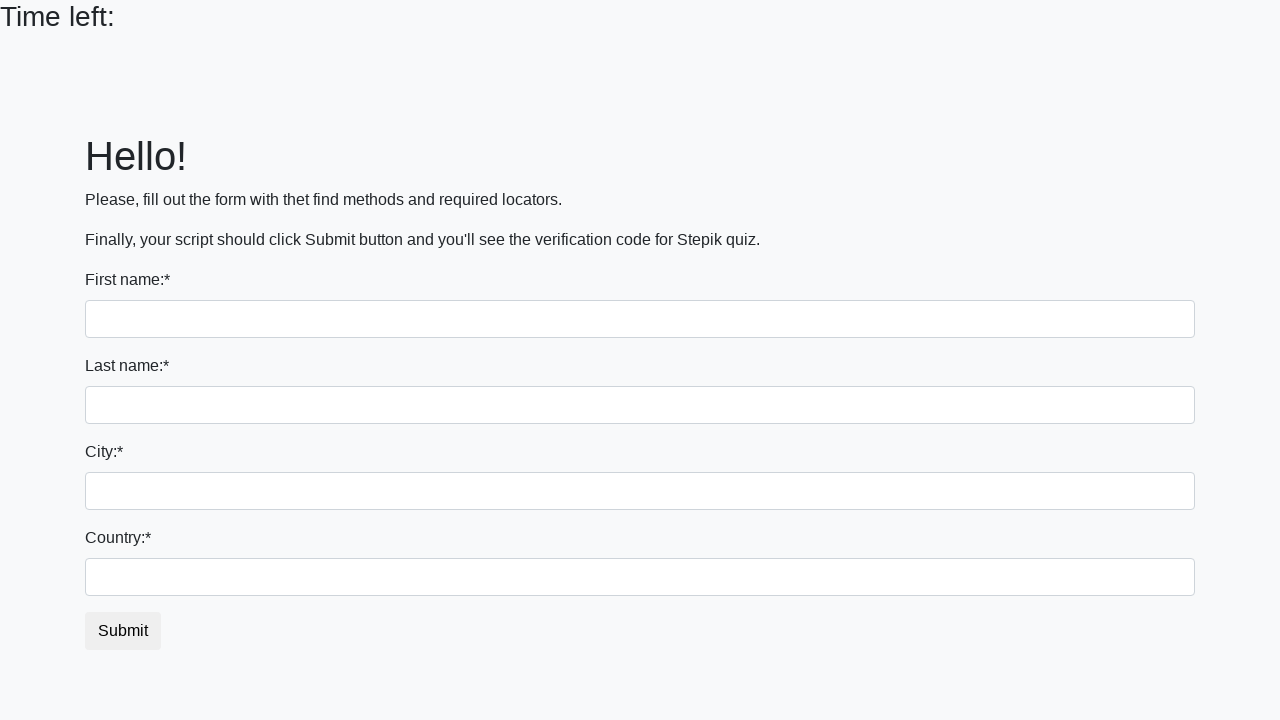

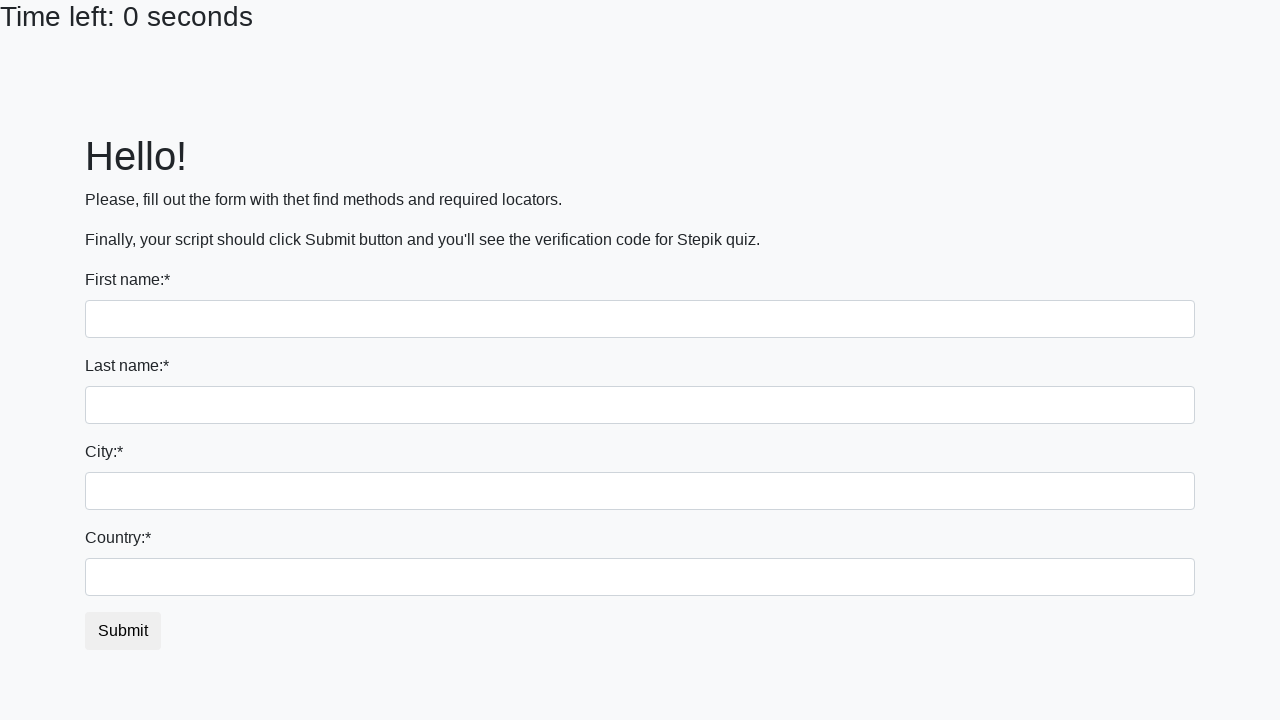